Tests a web form by filling a text input field with text and clicking the submit button, then verifies a message is displayed.

Starting URL: https://www.selenium.dev/selenium/web/web-form.html

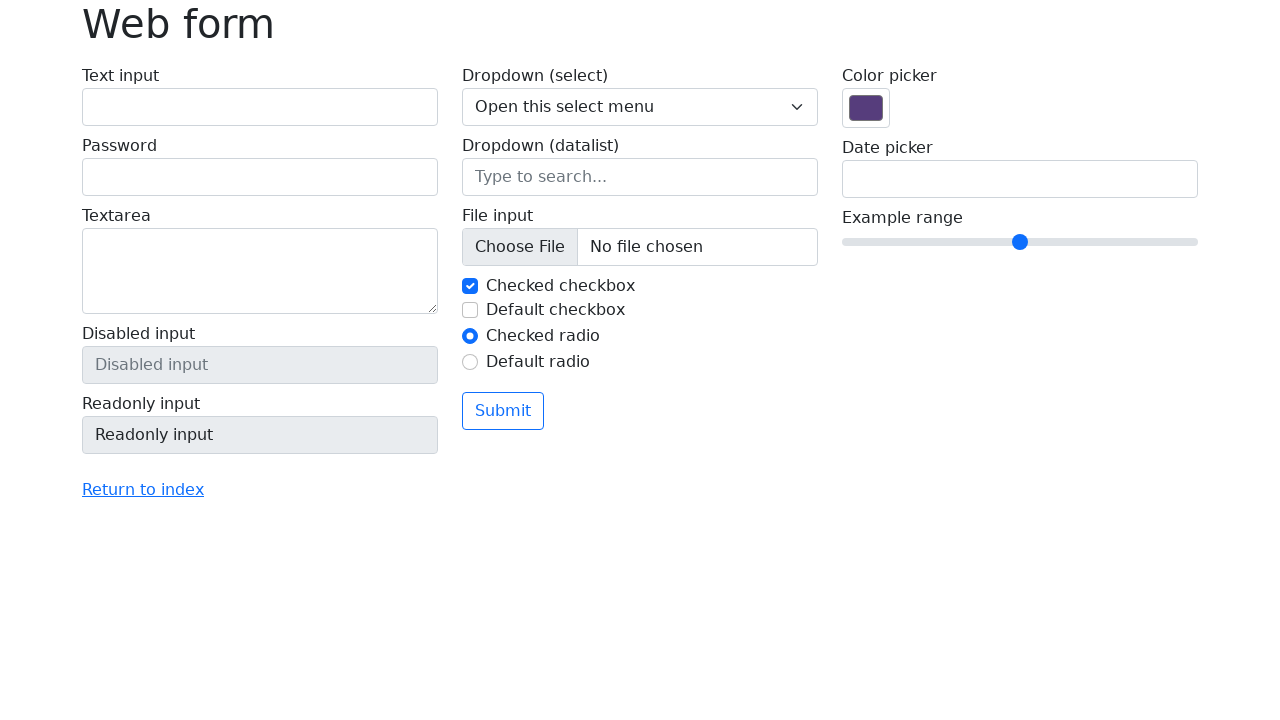

Filled text input field with 'Selenium' on input[name='my-text']
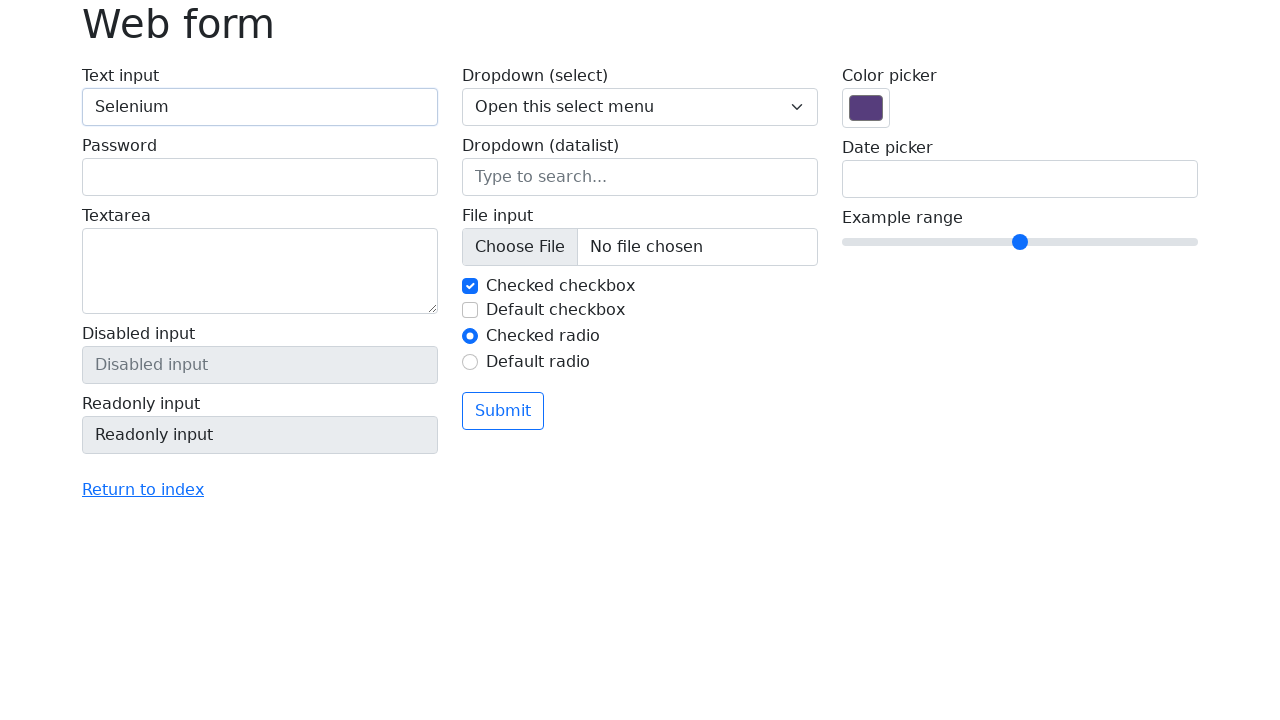

Clicked the submit button at (503, 411) on button
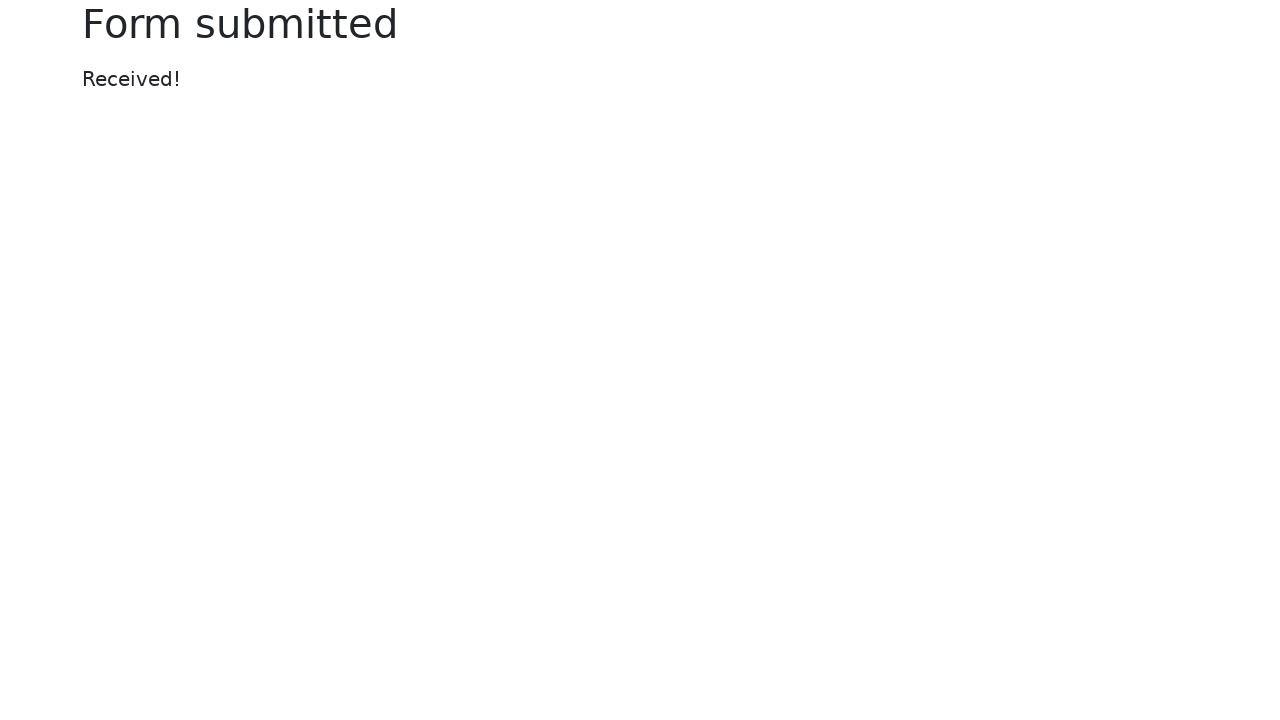

Message element displayed after form submission
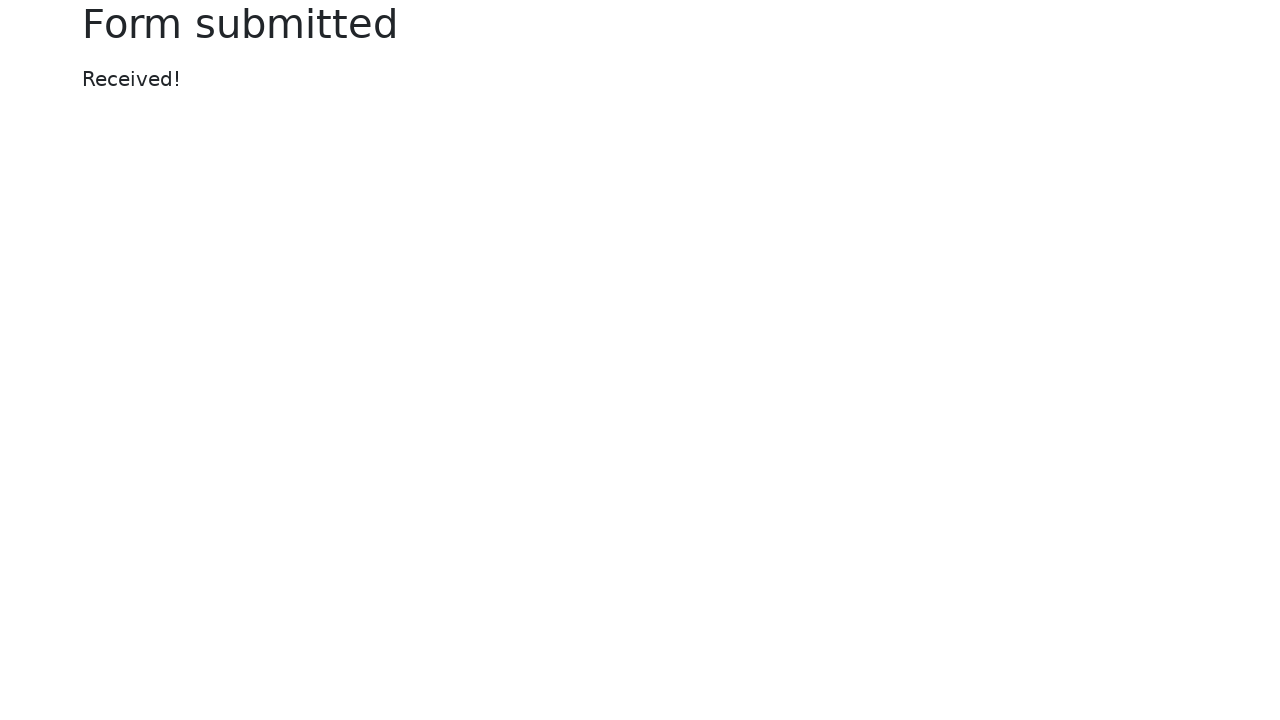

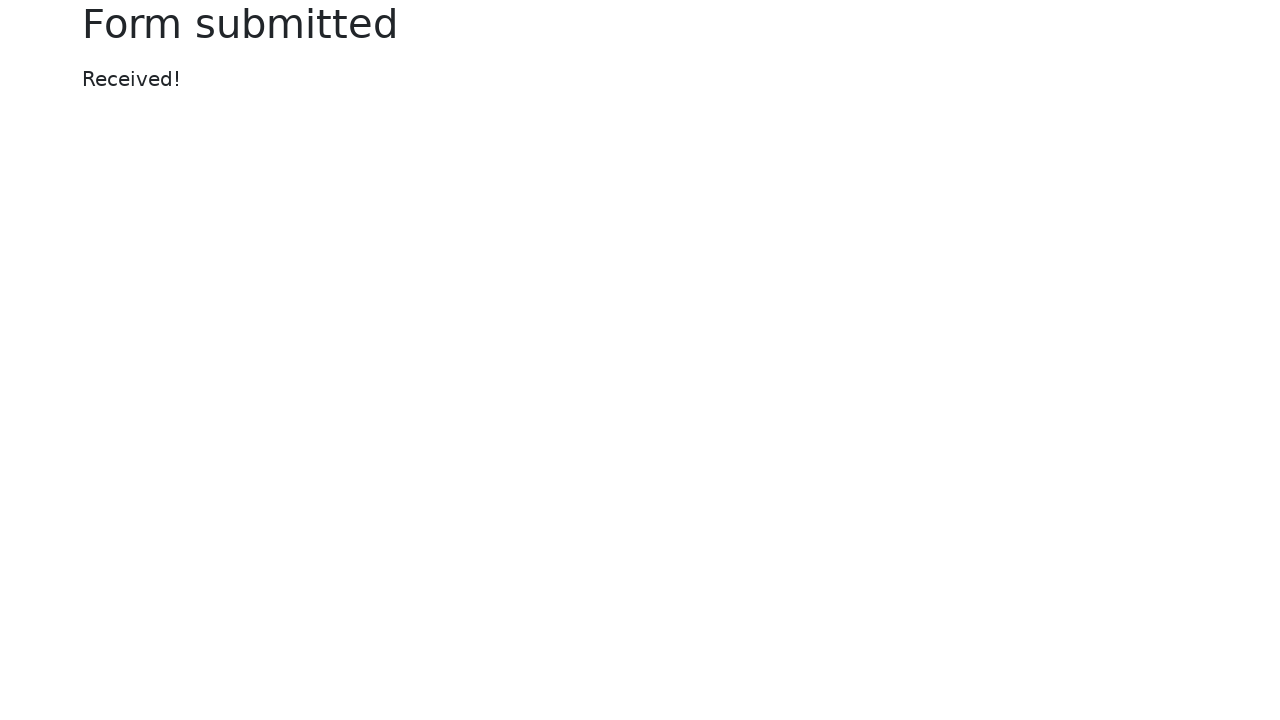